Navigates to the Ferrari India website and verifies the page loads successfully

Starting URL: https://www.ferrari.com/en-IN

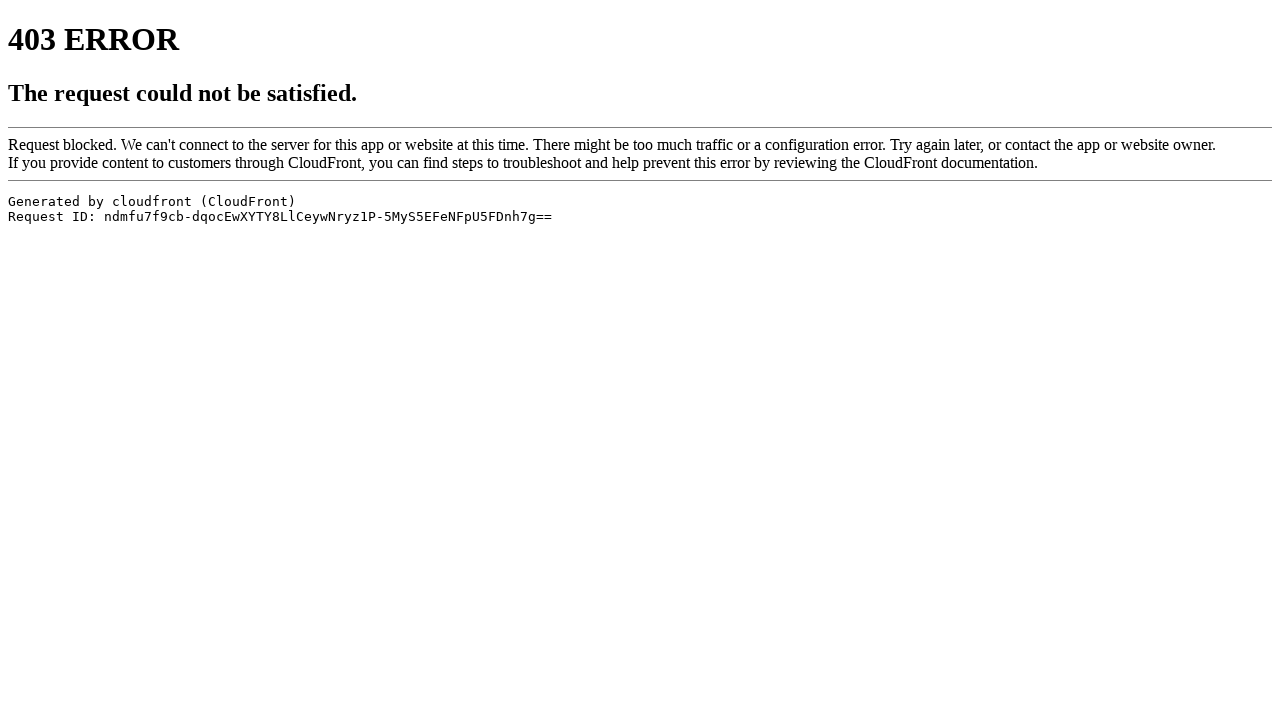

Navigated to Ferrari India website (https://www.ferrari.com/en-IN)
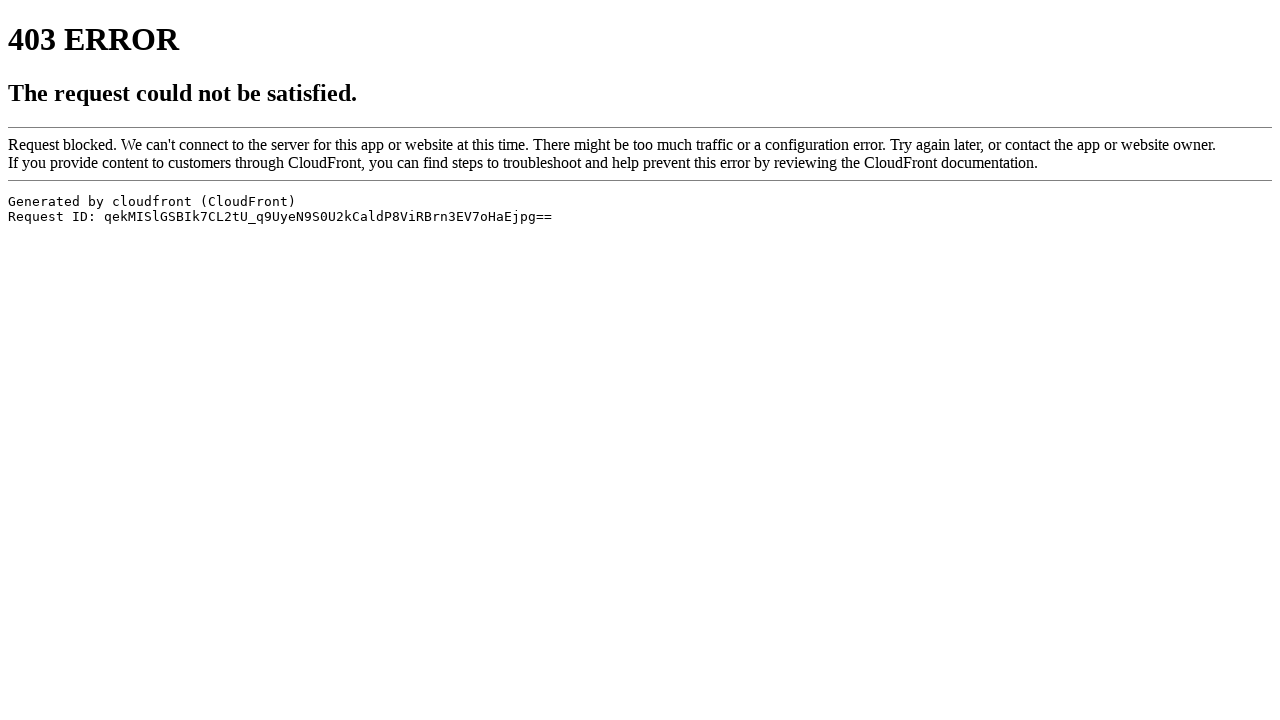

Page DOM content loaded successfully
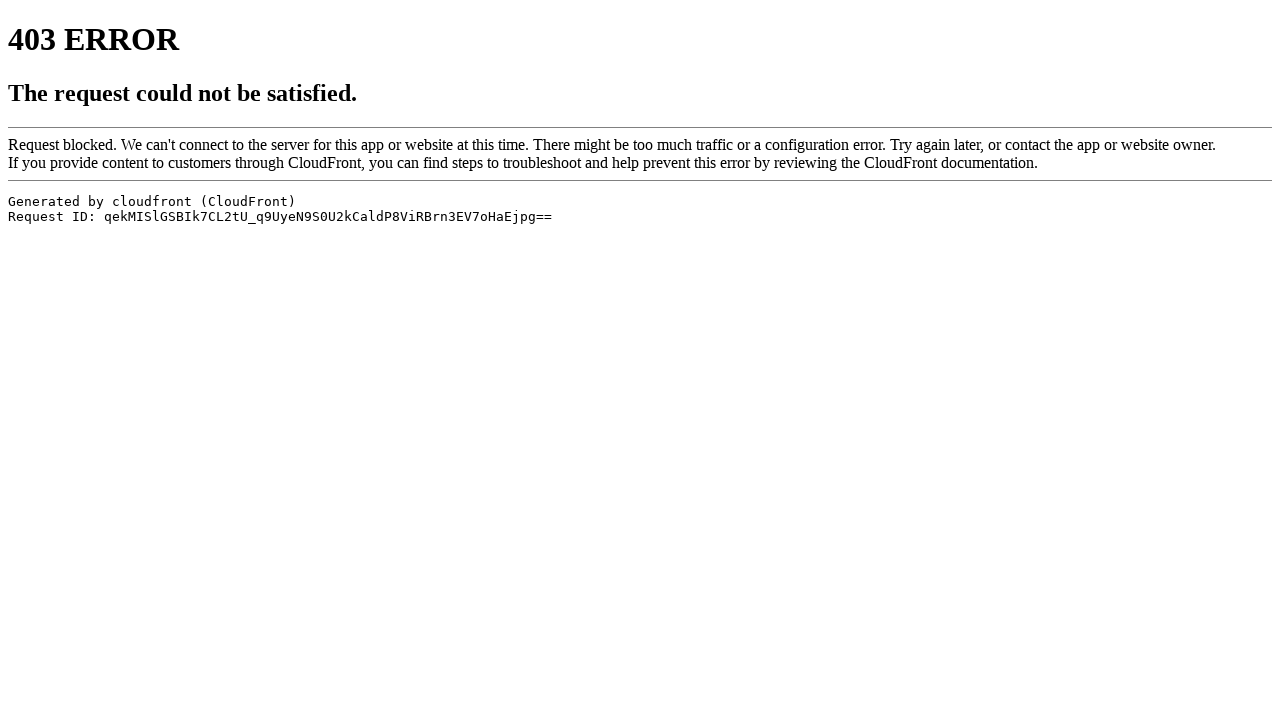

Verified page loaded at correct URL
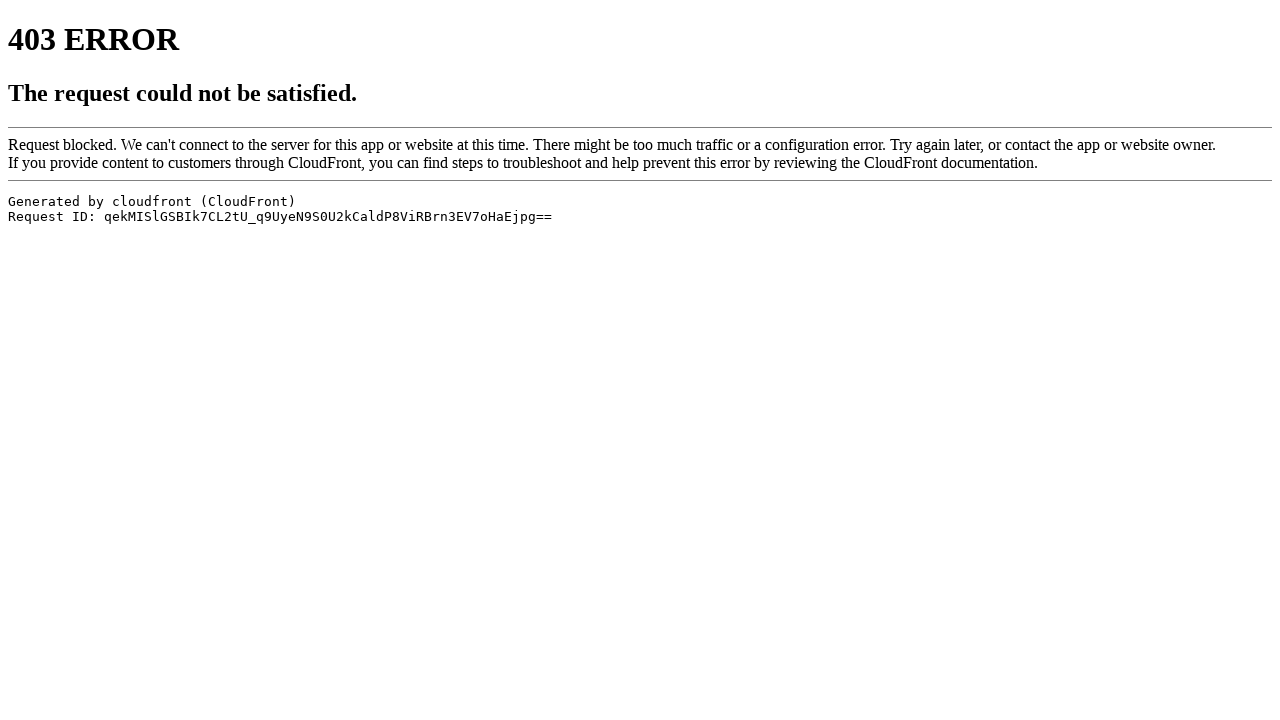

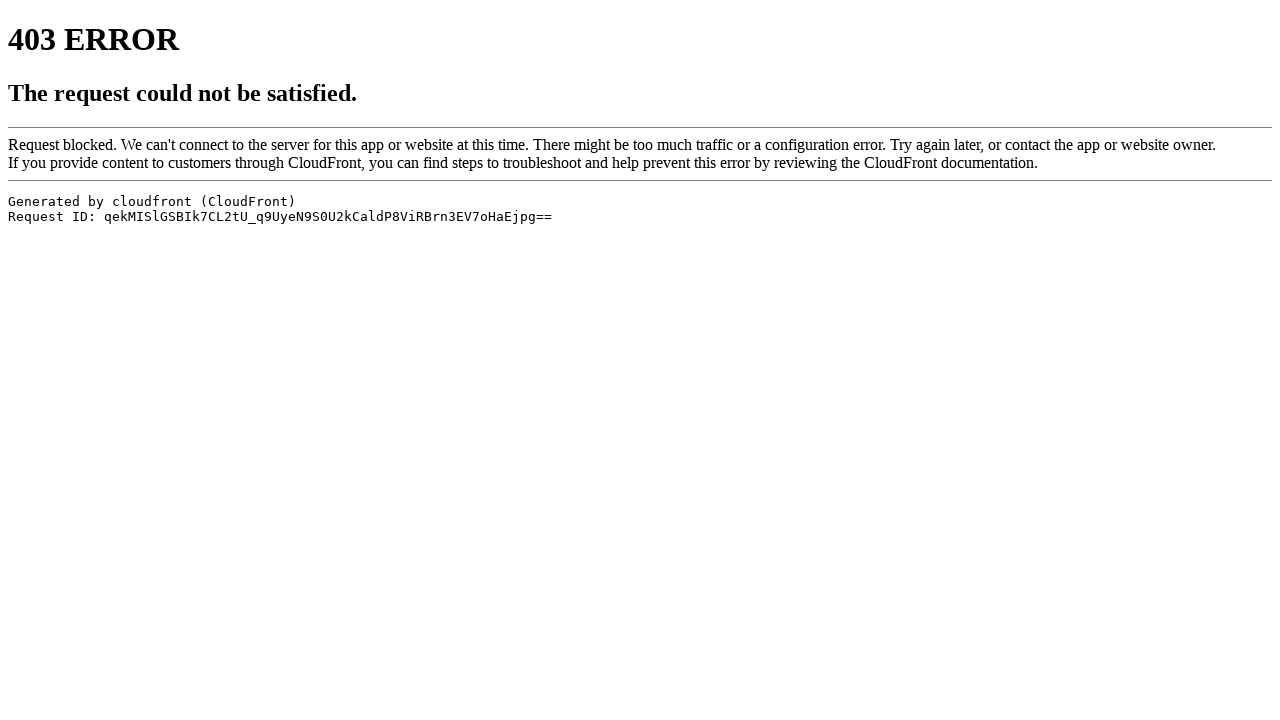